Tests opting out of A/B tests by forging a cookie on the target page, then refreshing to verify the opt-out takes effect and the page displays "No A/B Test" heading.

Starting URL: http://the-internet.herokuapp.com/abtest

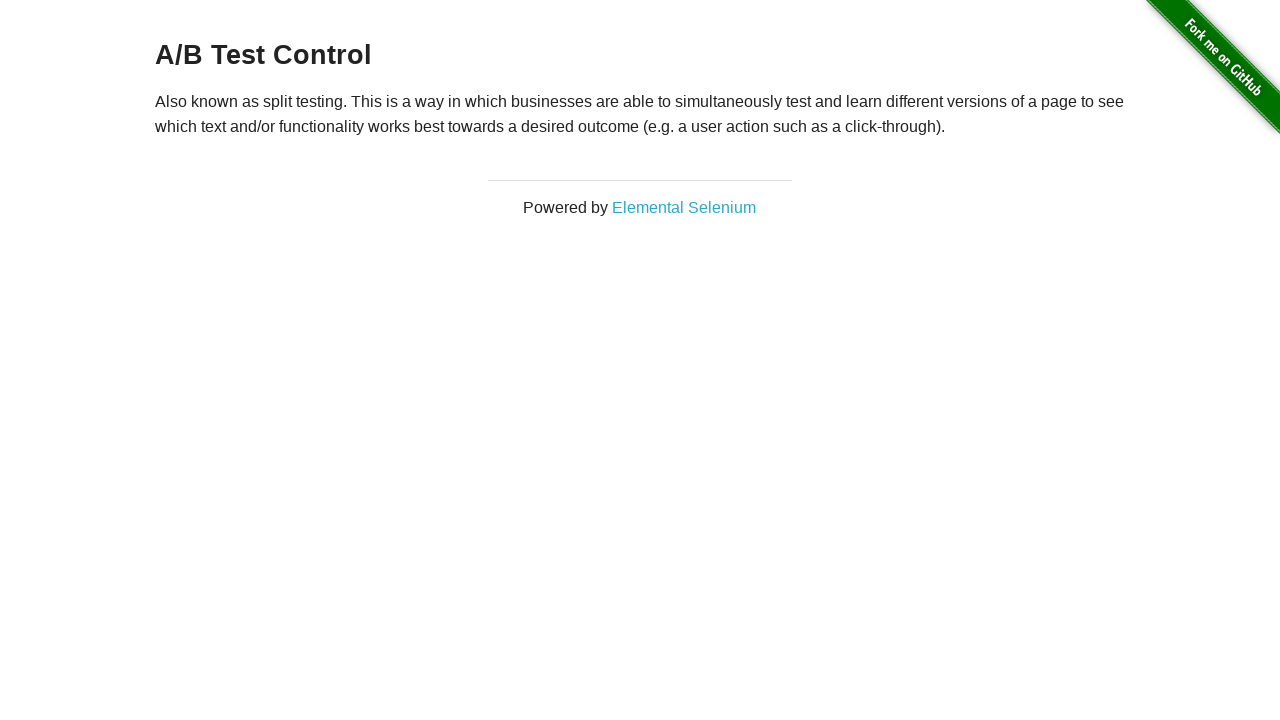

Located h3 heading element
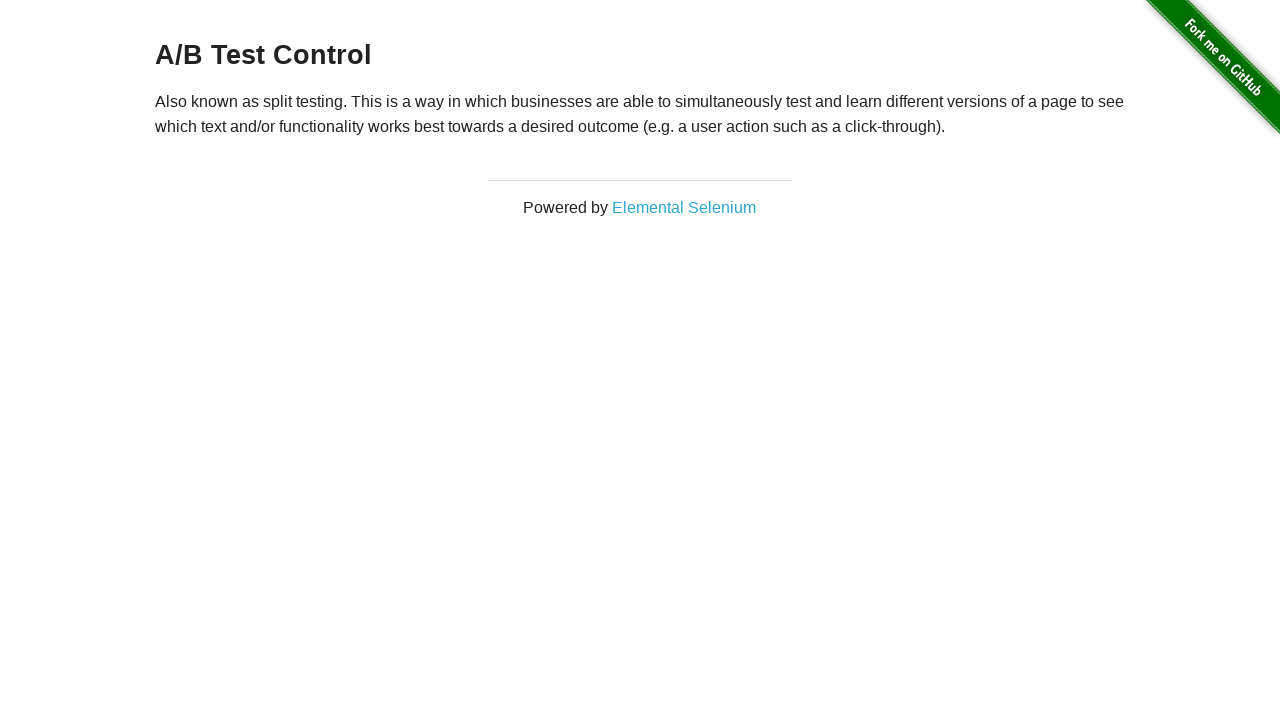

Retrieved heading text: A/B Test Control
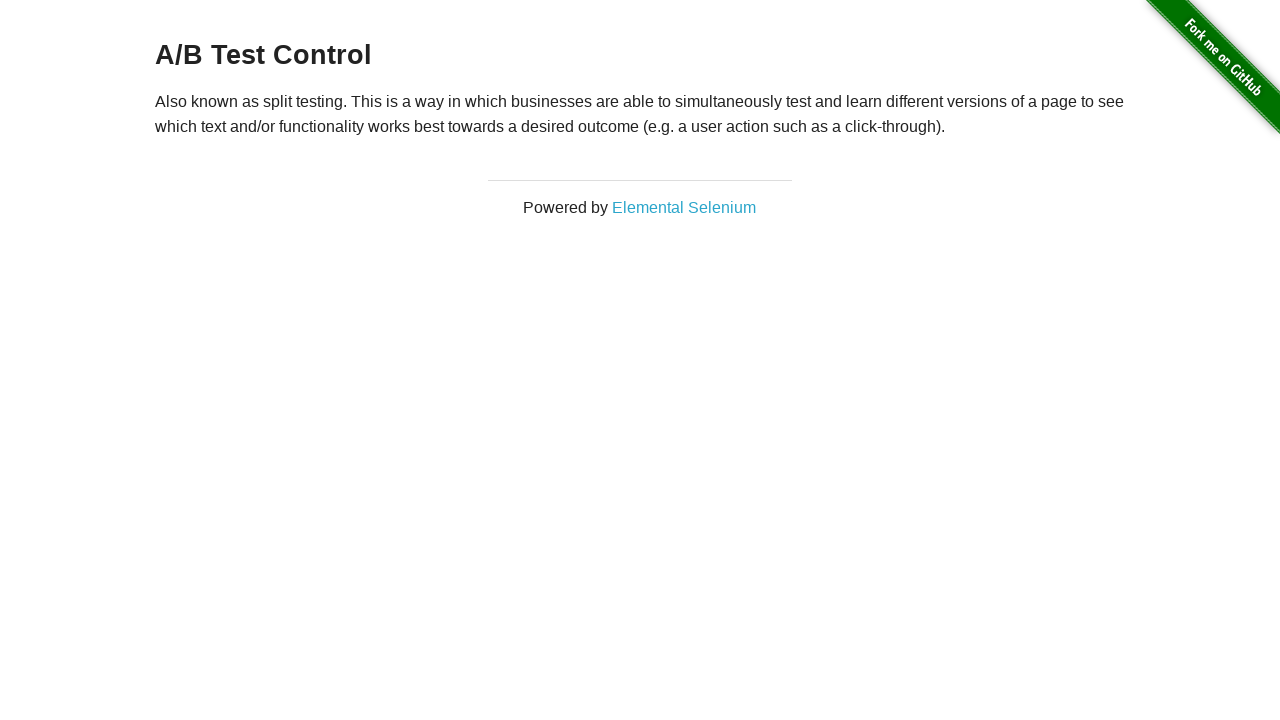

Verified page is displaying an A/B test variation
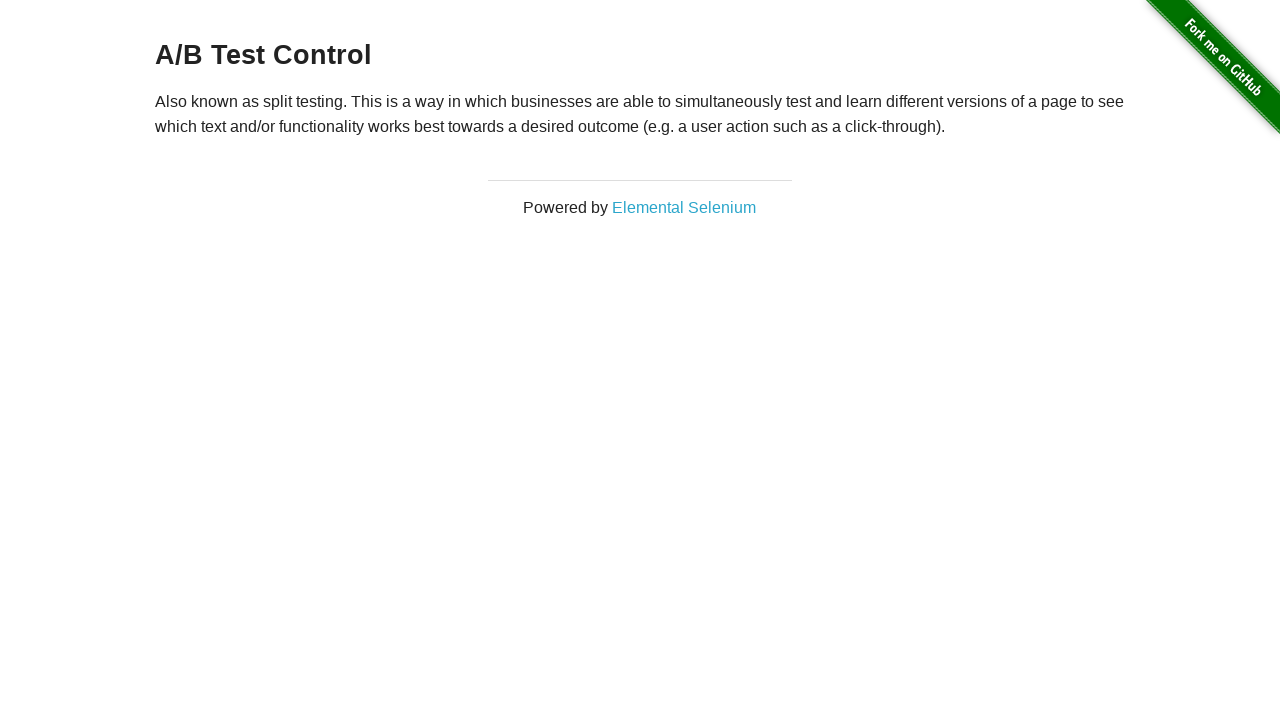

Added optimizelyOptOut cookie to forge opt-out
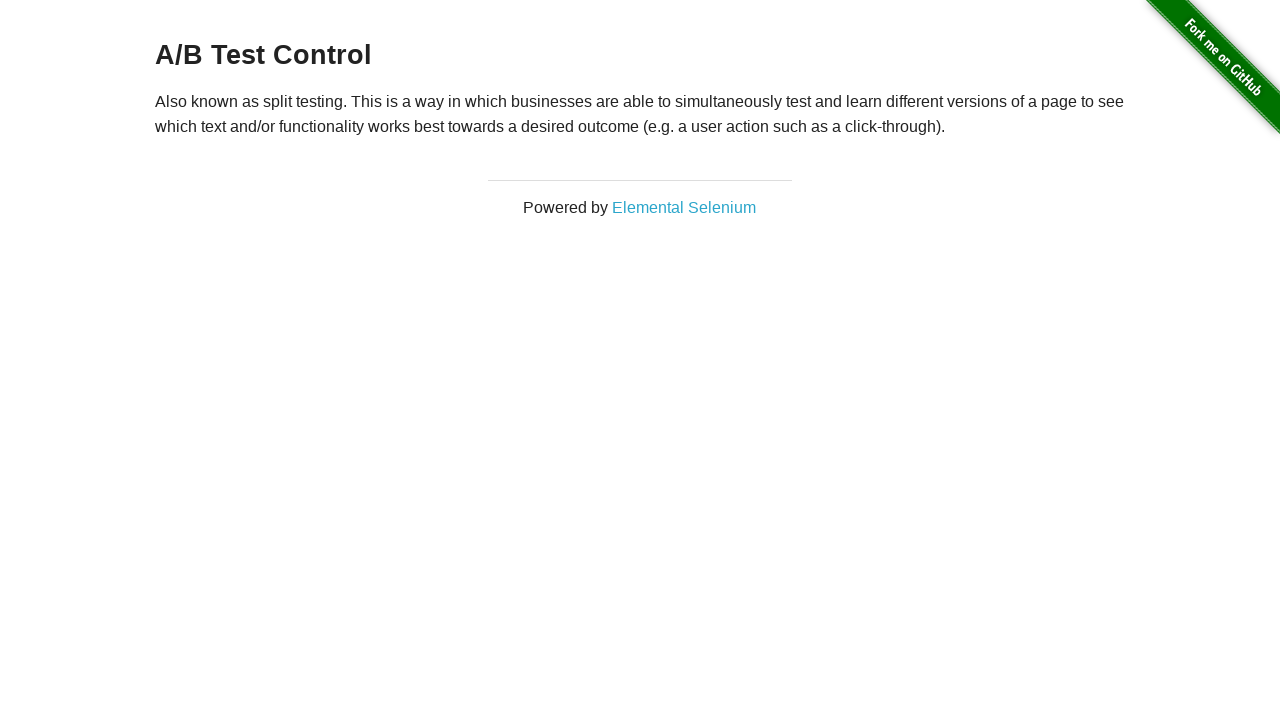

Reloaded page to apply opt-out cookie
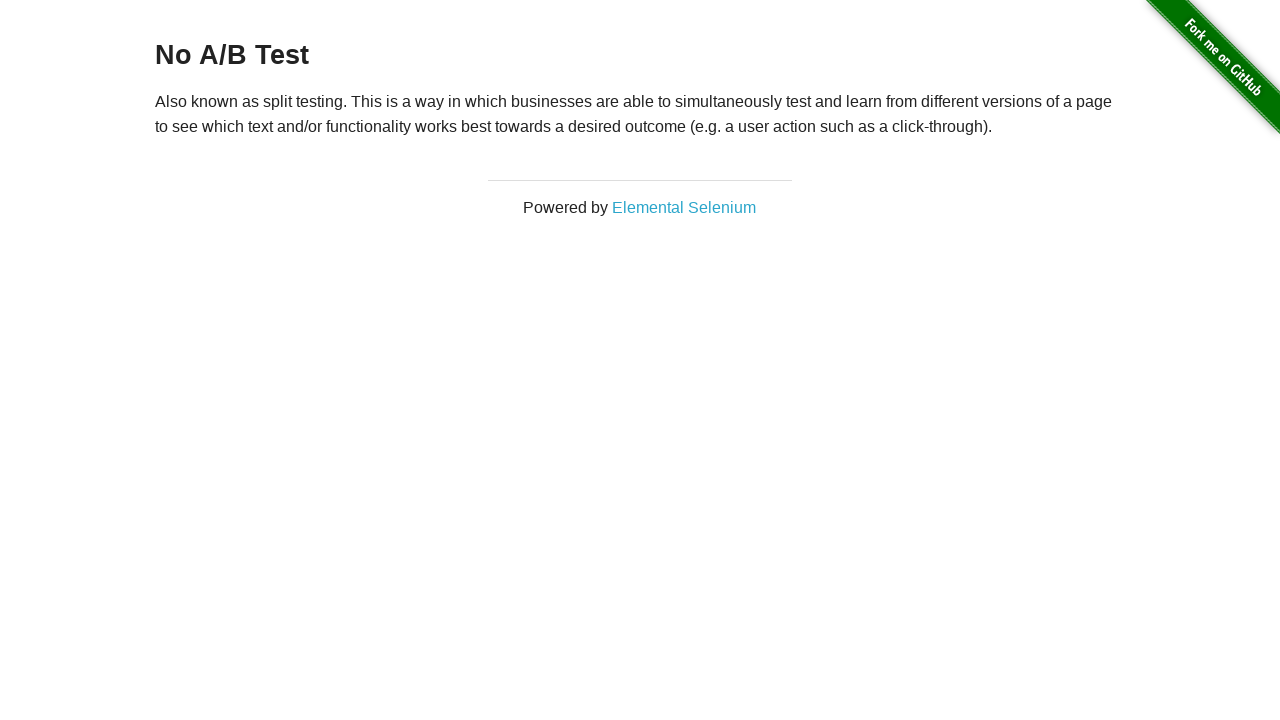

Retrieved heading text after reload: No A/B Test
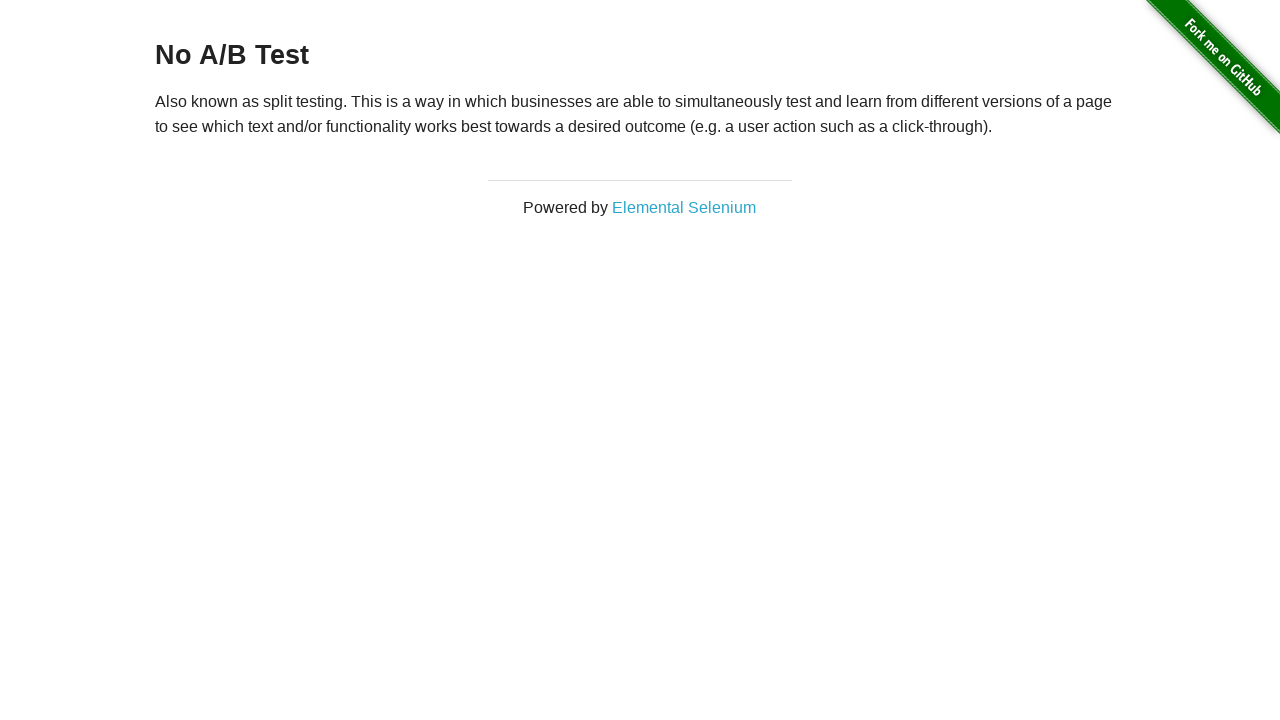

Verified opt-out was successful - page displays 'No A/B Test' heading
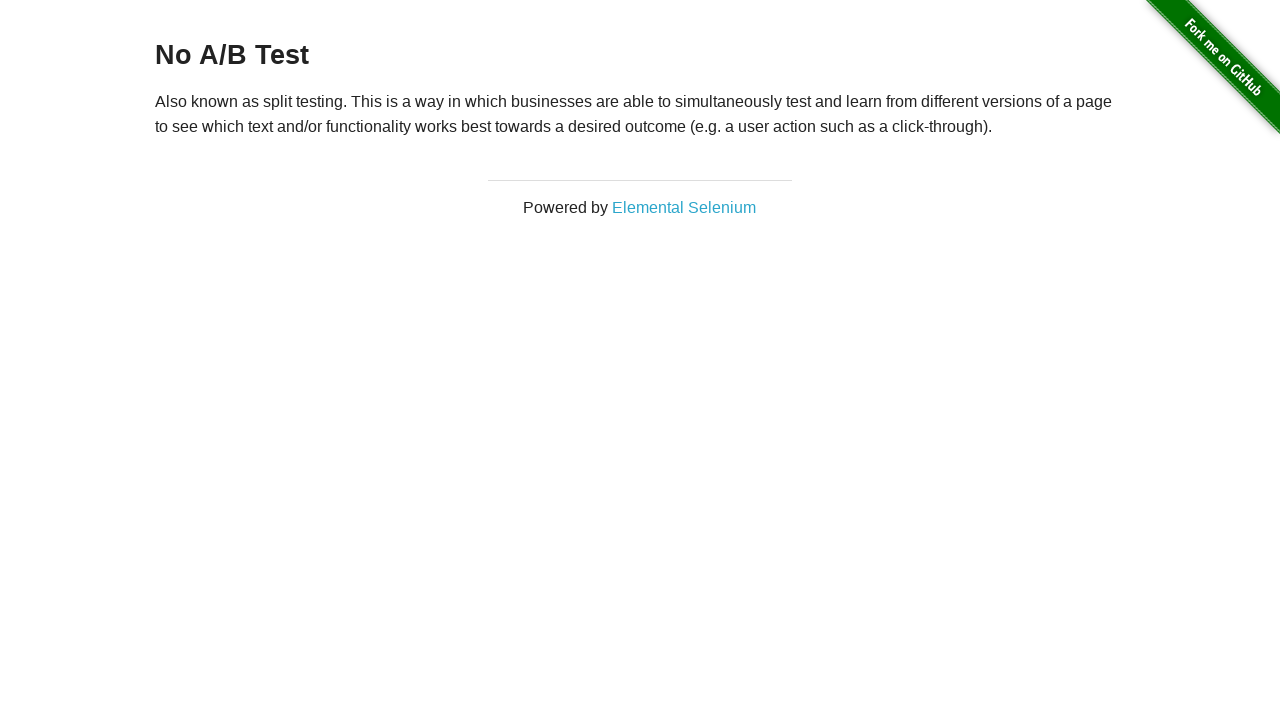

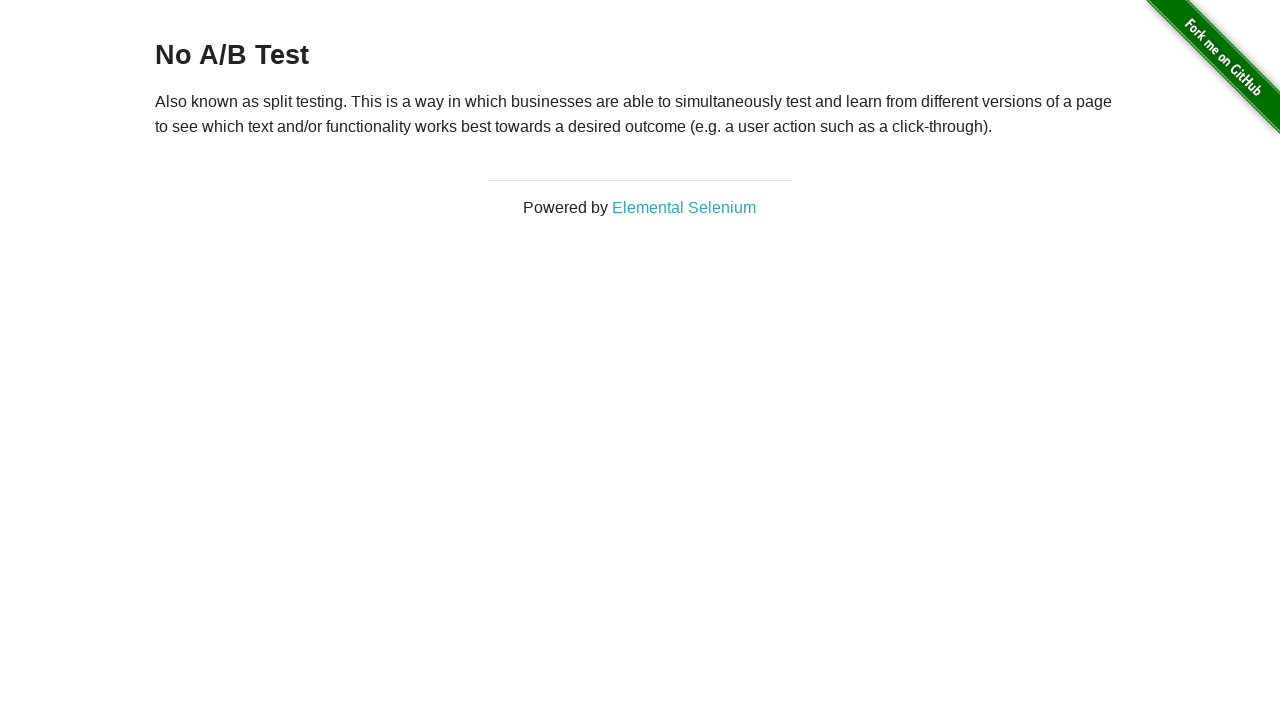